Tests date selection functionality in a calendar widget by clicking on the date field and selecting the 23rd day from the calendar popup

Starting URL: https://rahulshettyacademy.com/dropdownsPractise/

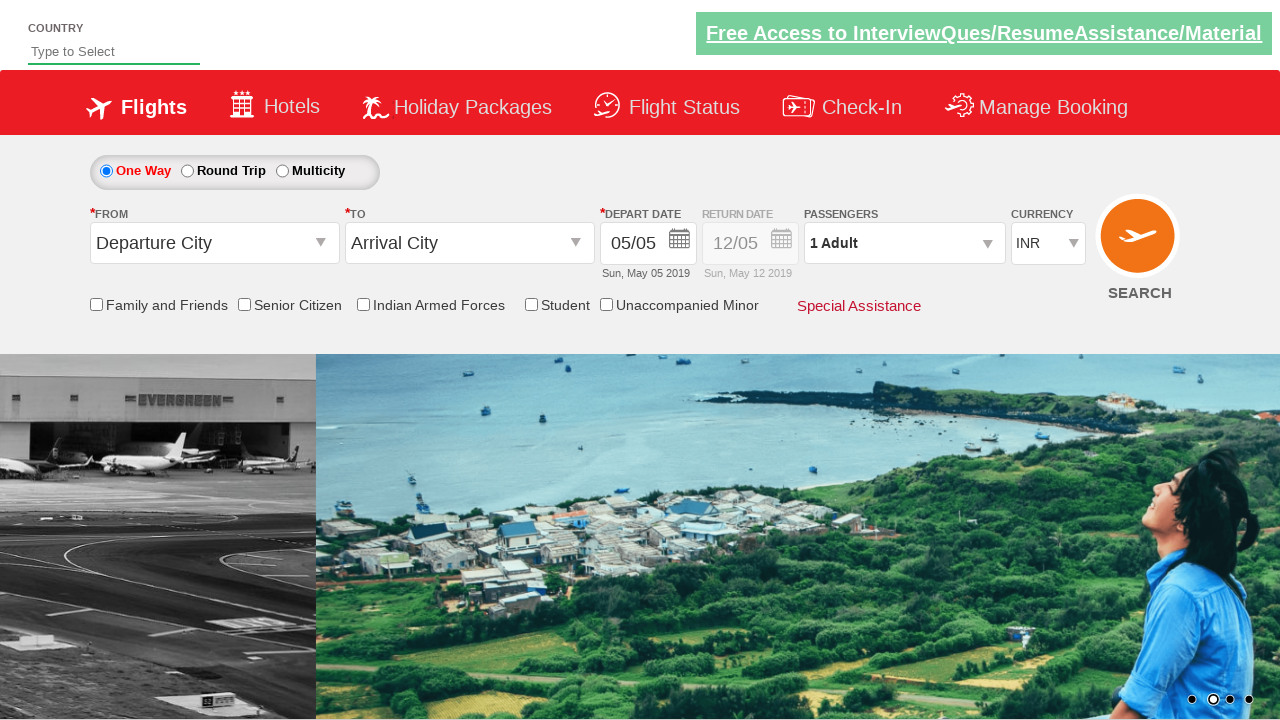

Clicked date input field to open calendar at (648, 244) on #ctl00_mainContent_view_date1
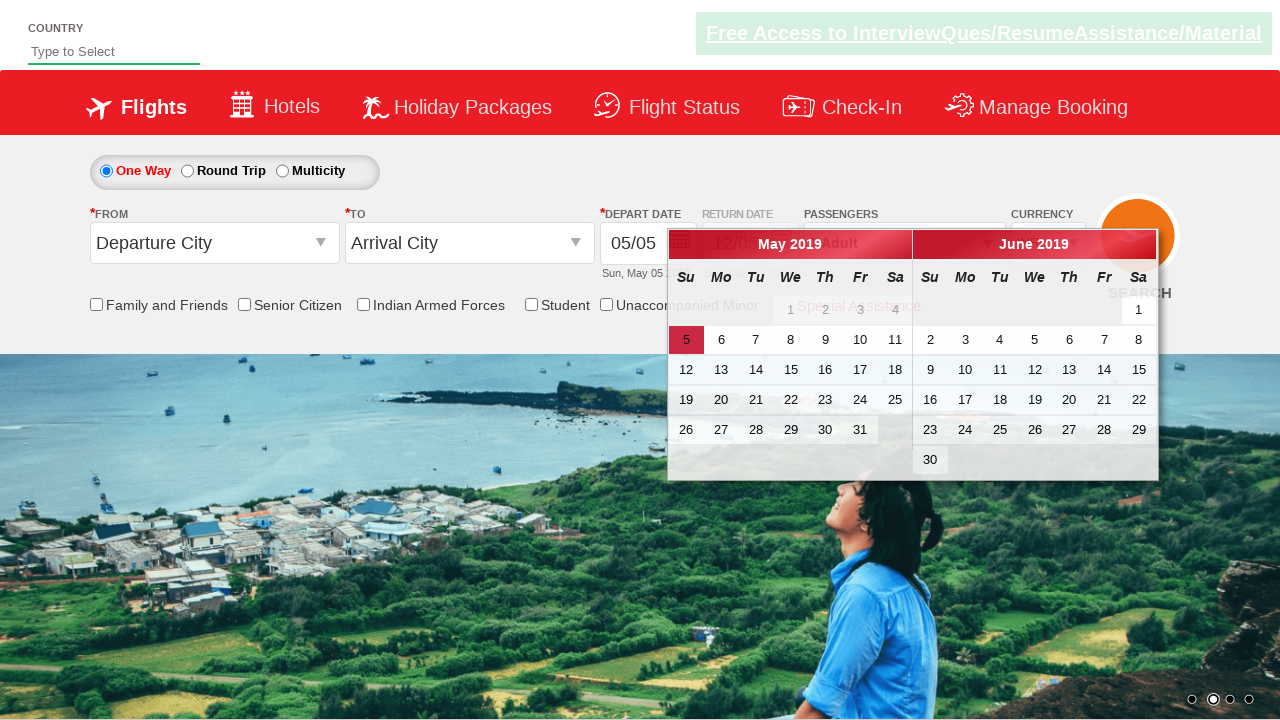

Calendar popup loaded and date selectors are visible
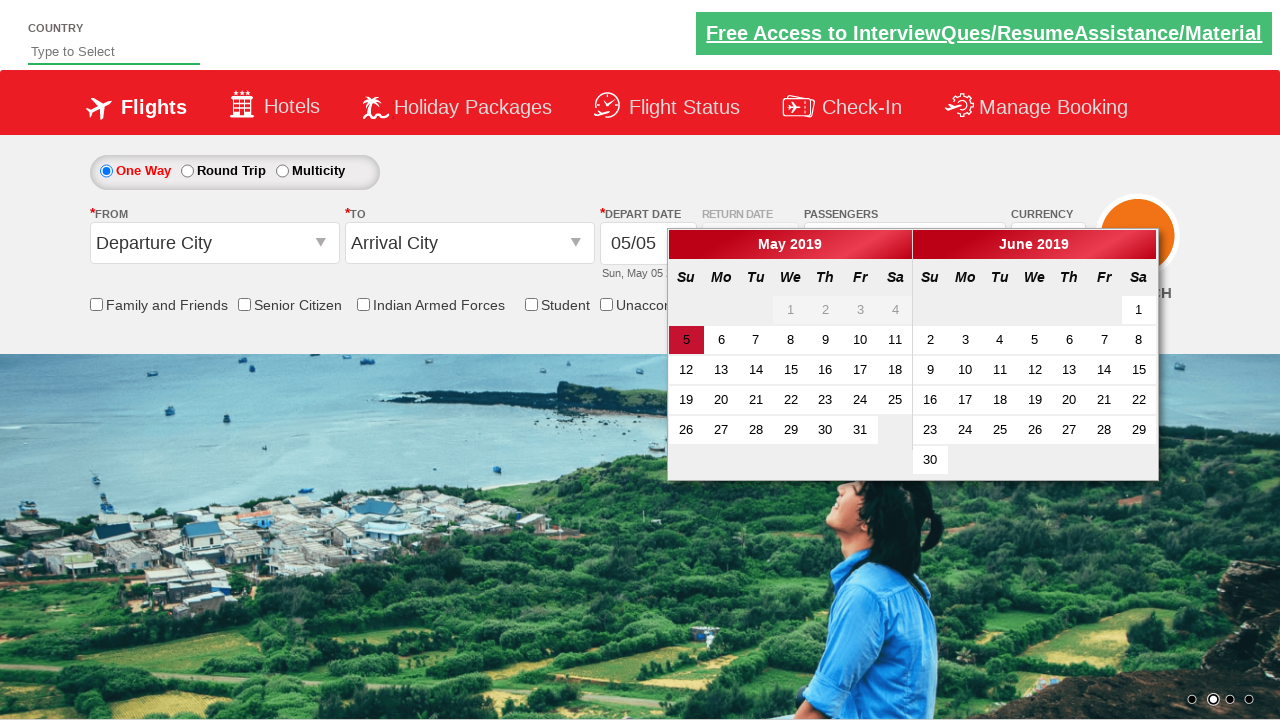

Selected the 23rd day from the calendar at (825, 400) on td[data-handler='selectDay'] >> nth=18
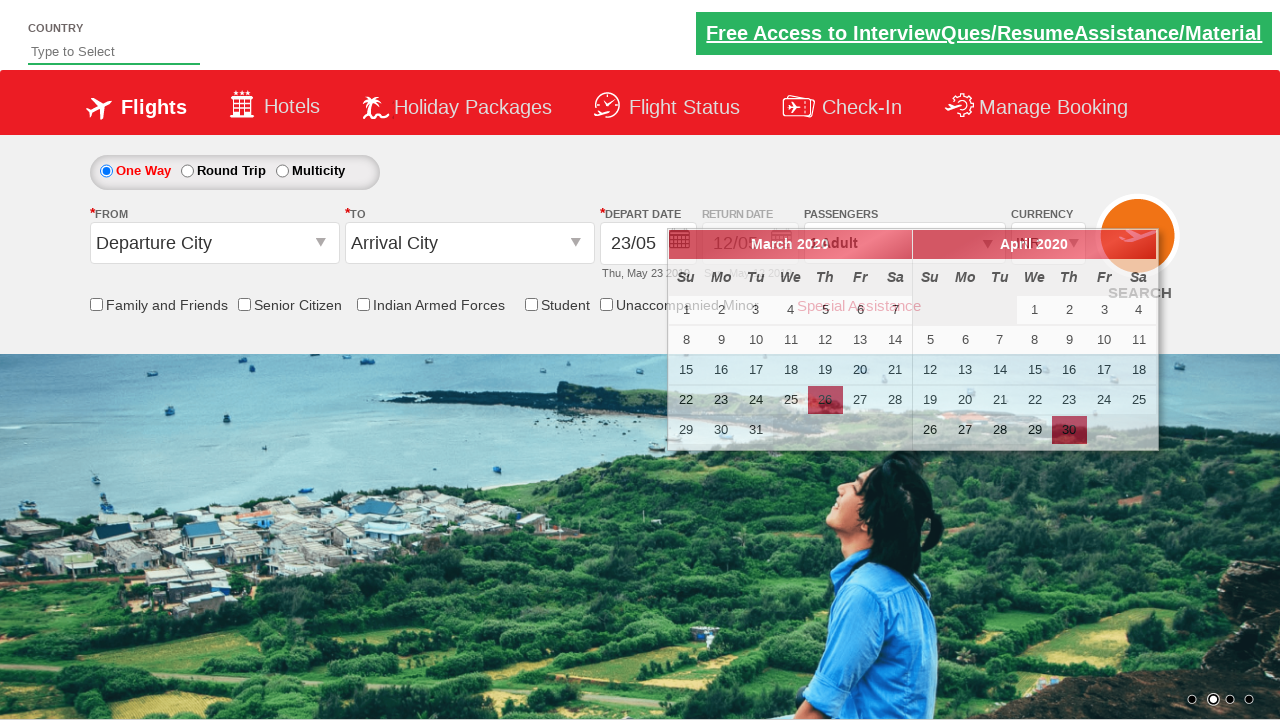

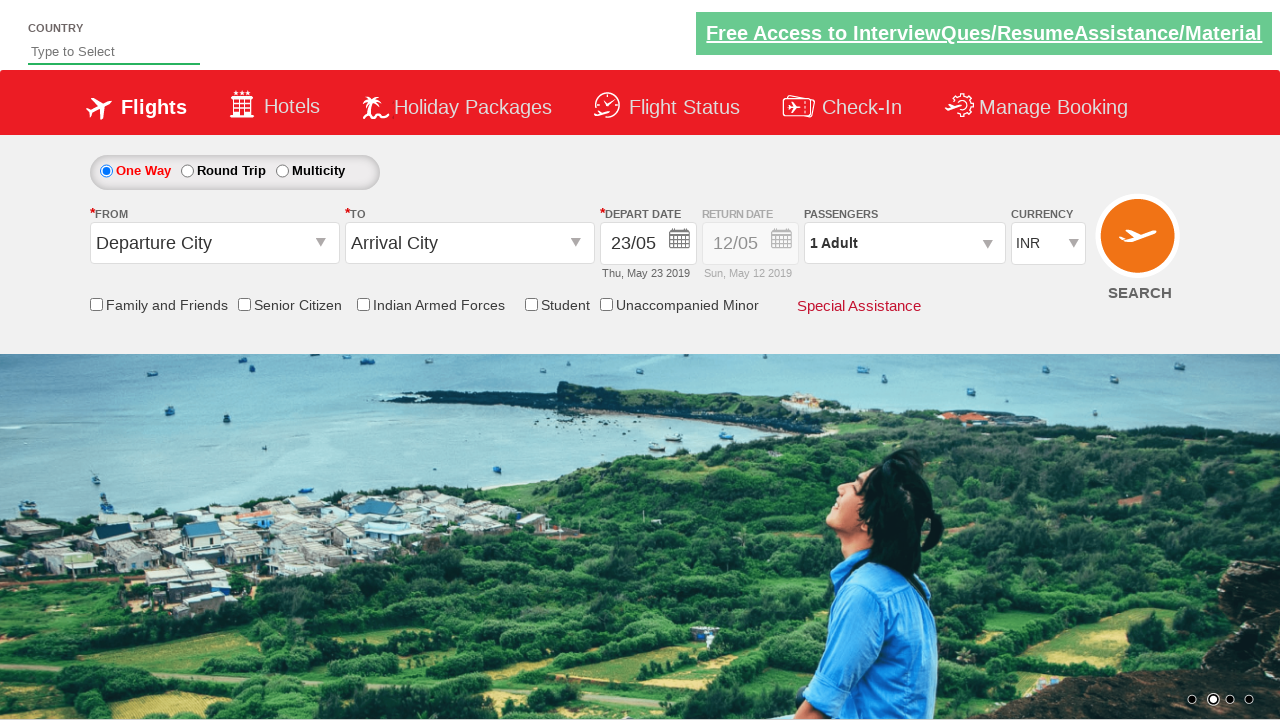